Tests network speed emulation by navigating to the library section

Starting URL: https://rahulshettyacademy.com/angularAppdemo/

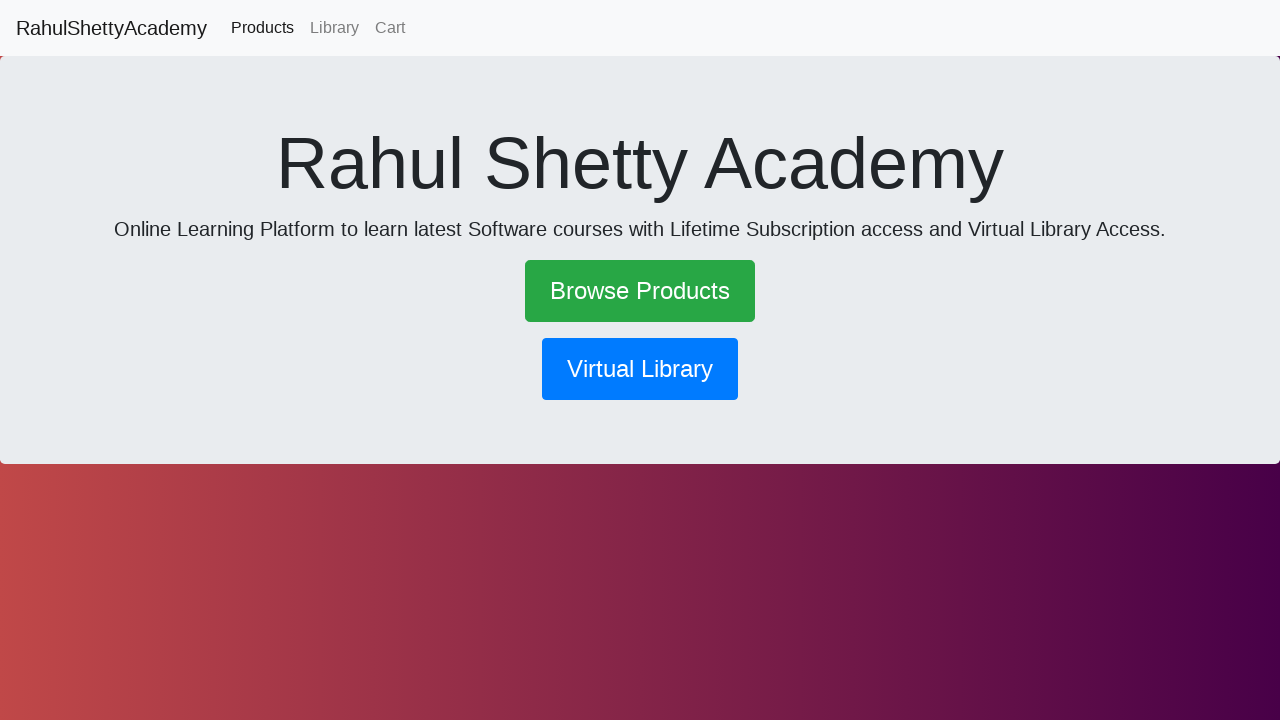

Library link became visible
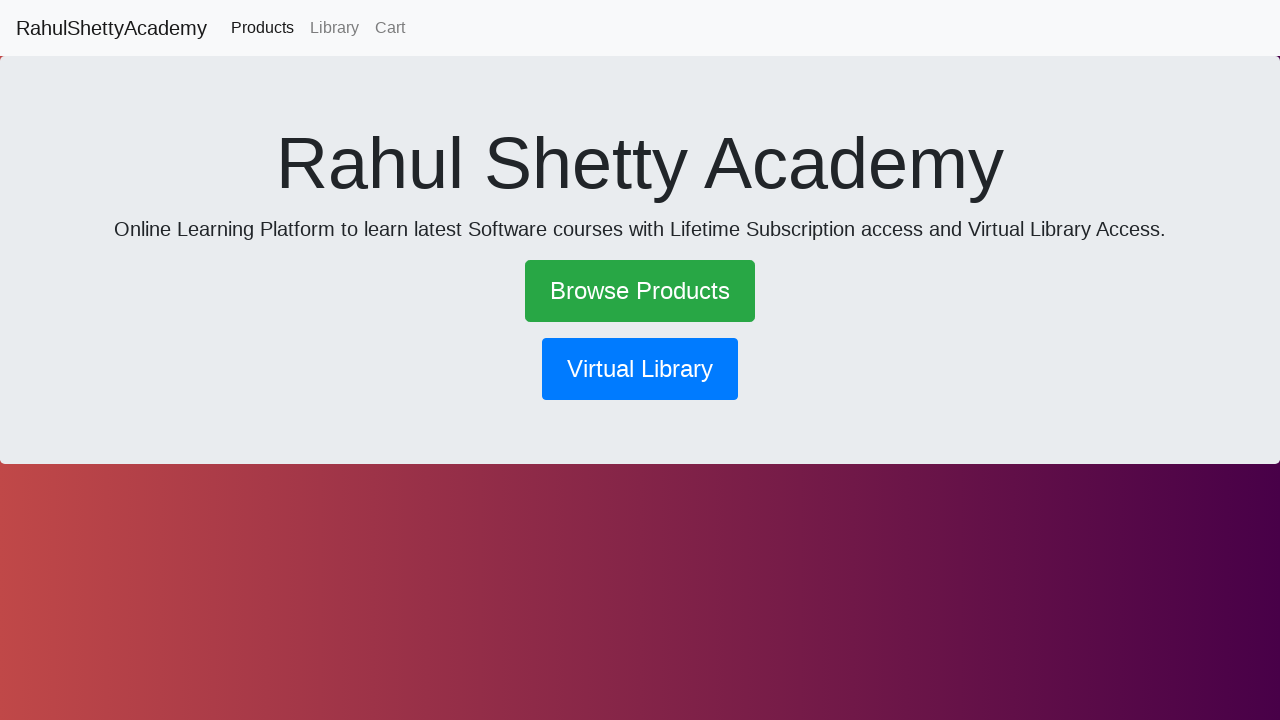

Clicked on library link to navigate to library section at (334, 28) on [routerlink*='/library']
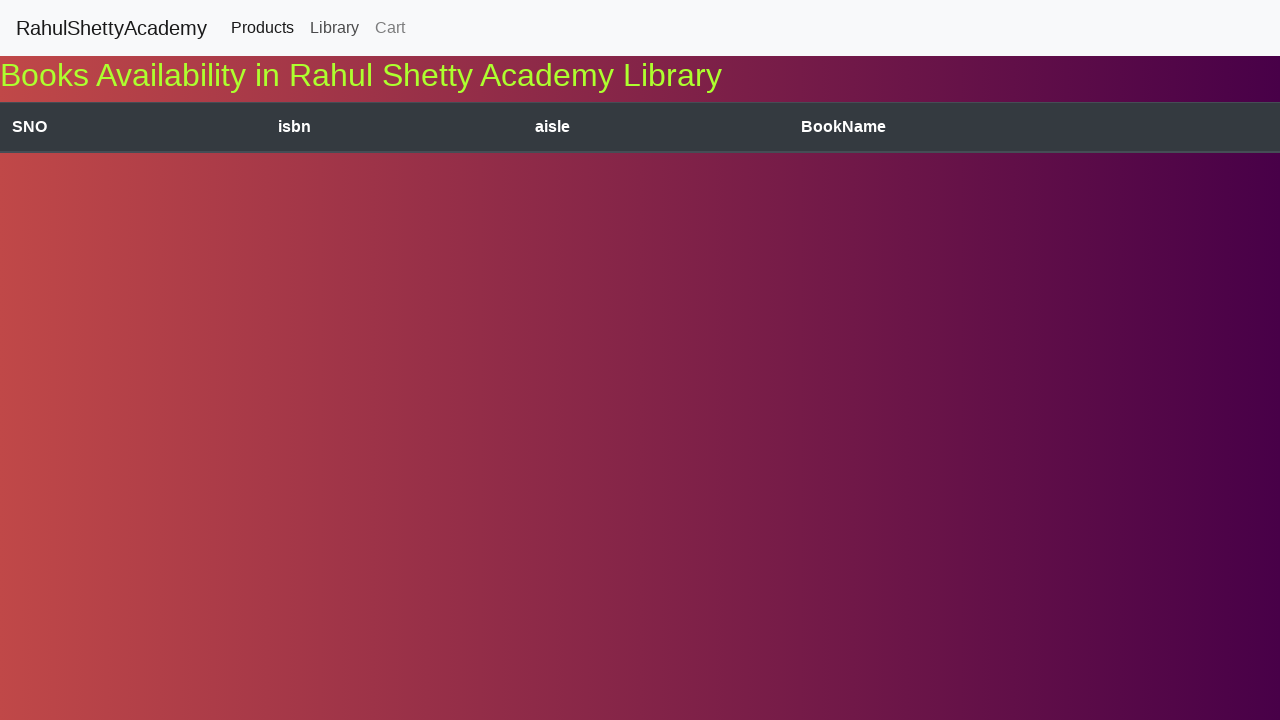

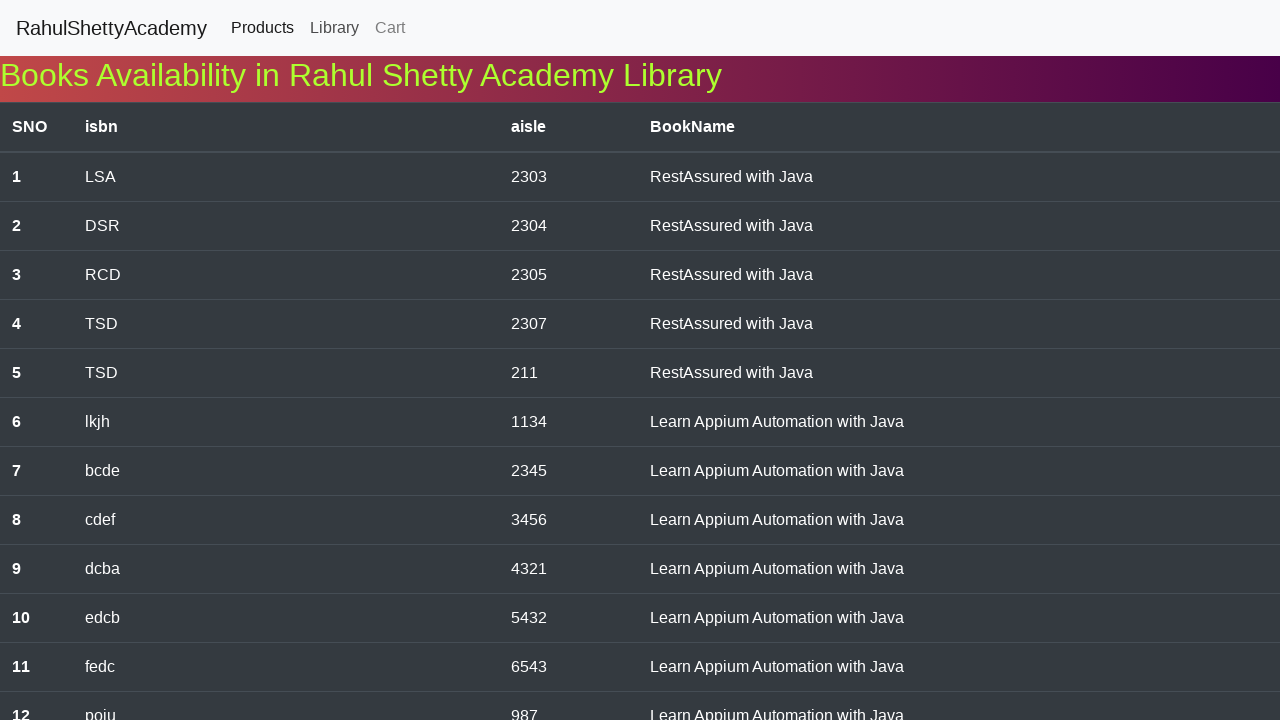